Tests opening a new tab by clicking a button

Starting URL: https://codenboxautomationlab.com/practice/

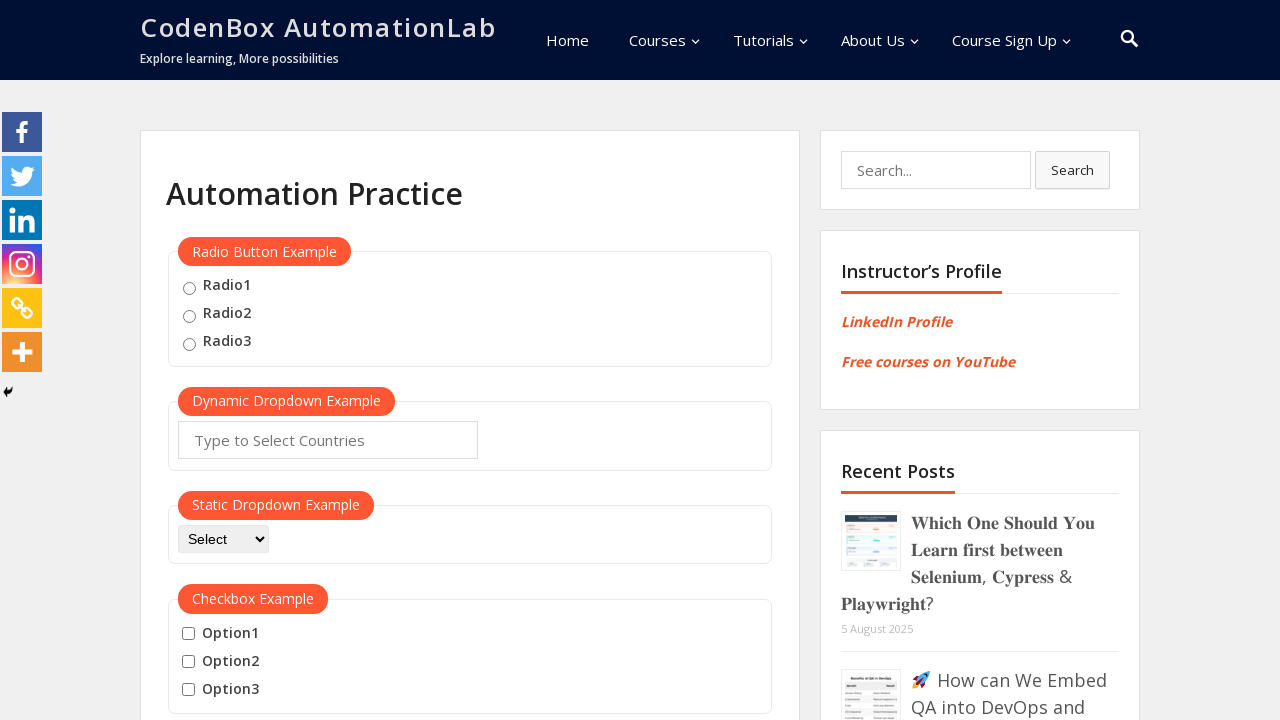

Clicked button to open new tab at (210, 361) on #opentab
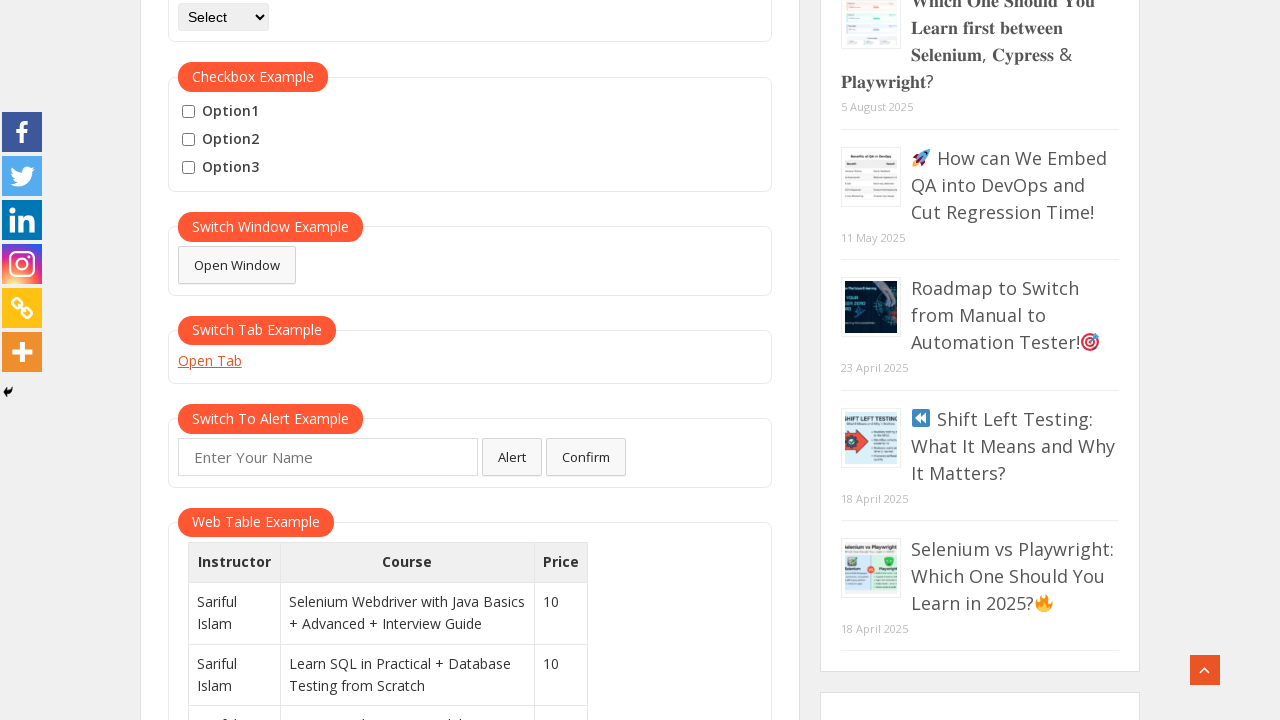

New tab opened and captured
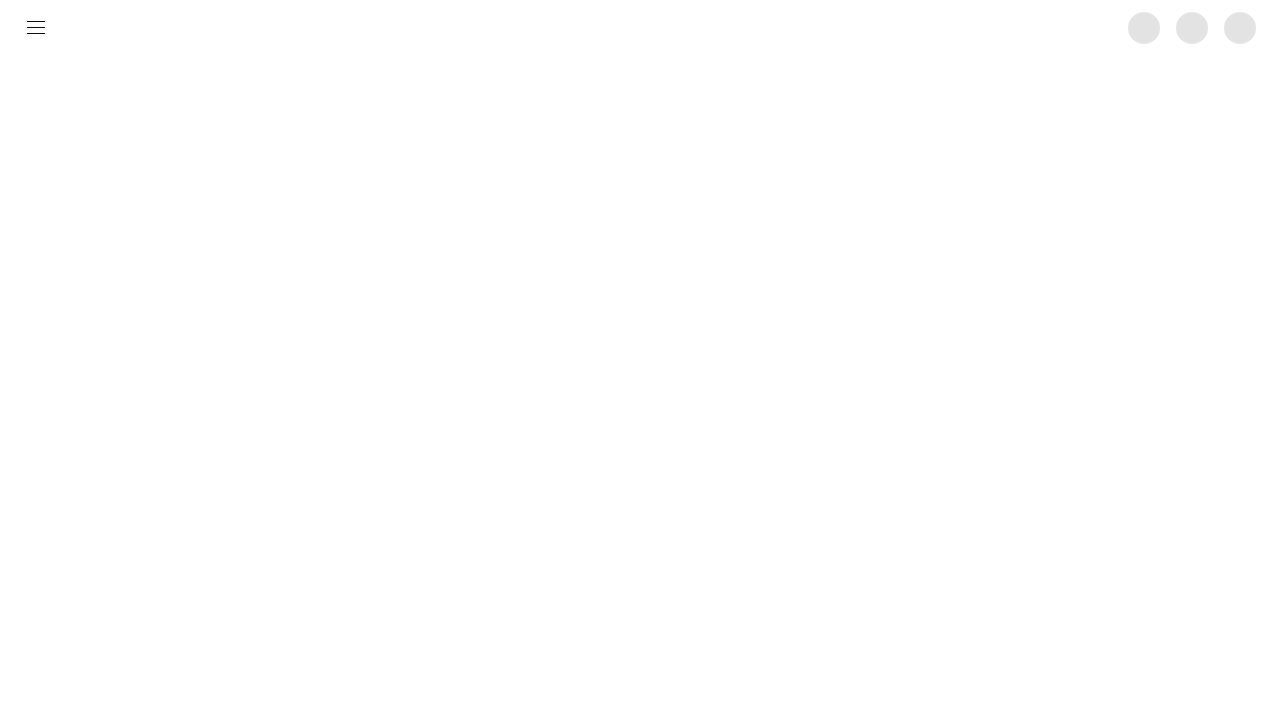

Waited for new tab to load (2000ms)
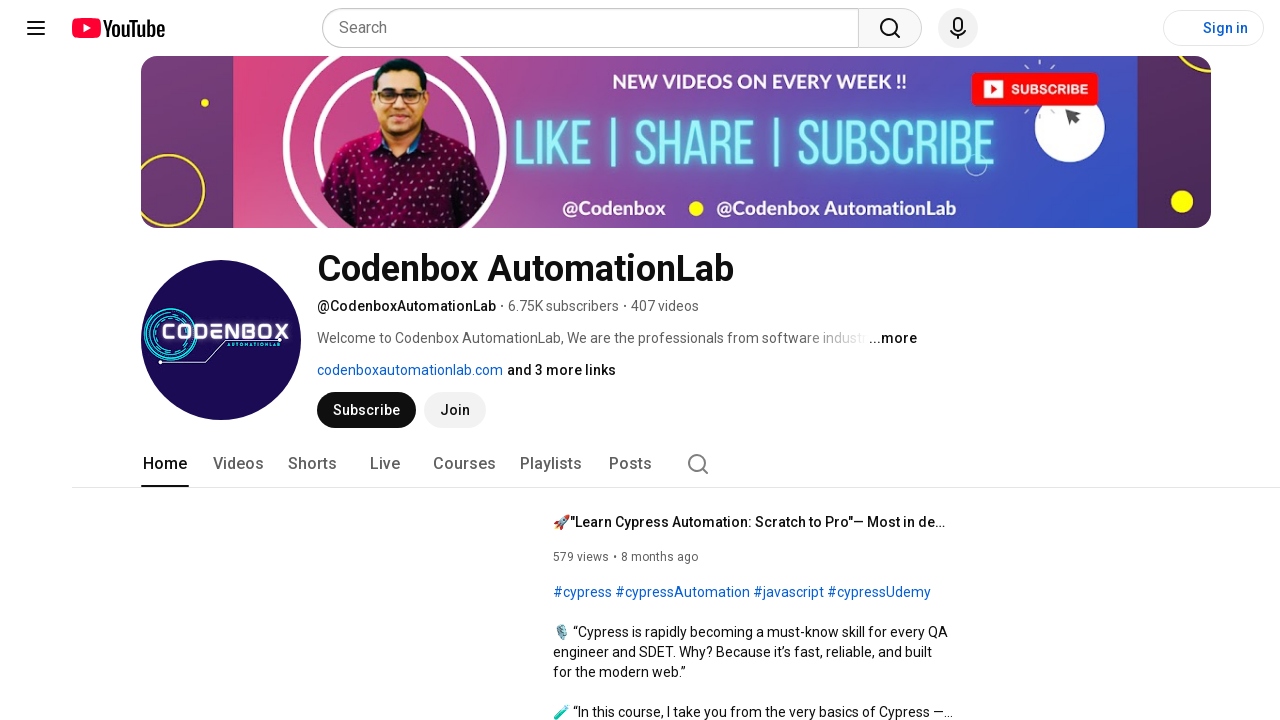

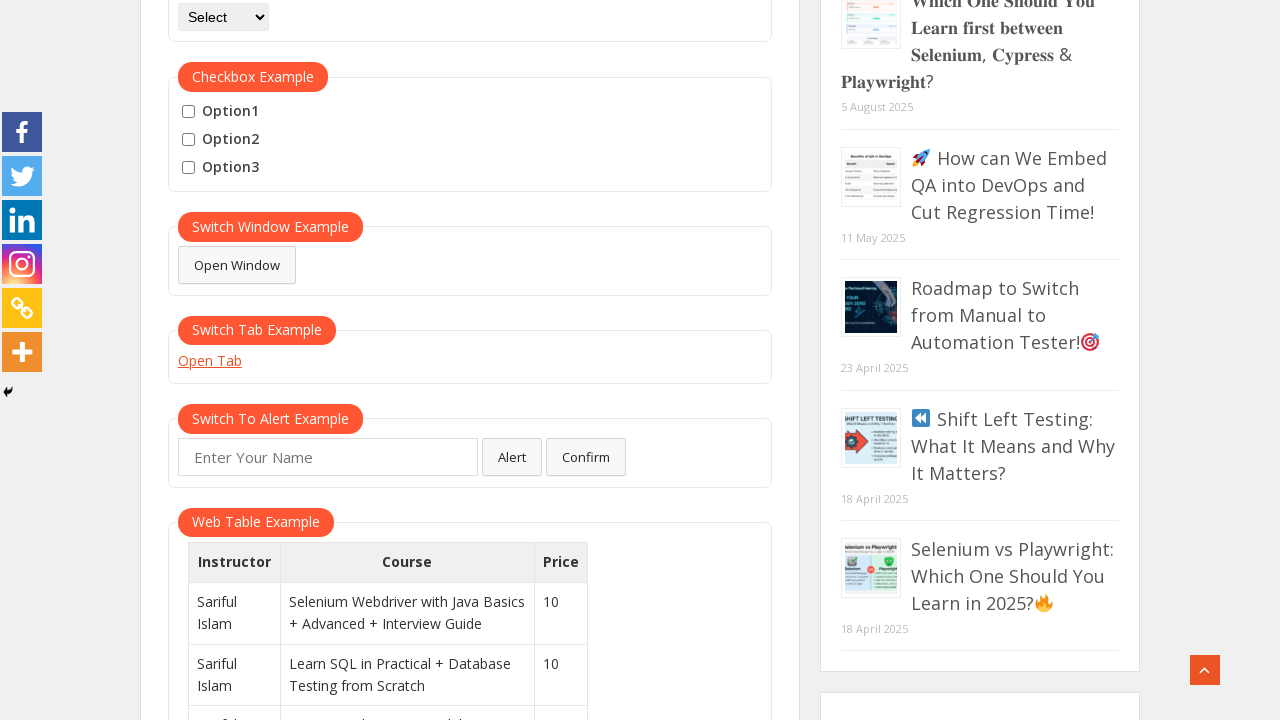